Tests dropdown selection functionality by selecting an option from a currency dropdown menu by index and verifying the selection

Starting URL: https://rahulshettyacademy.com/dropdownsPractise/

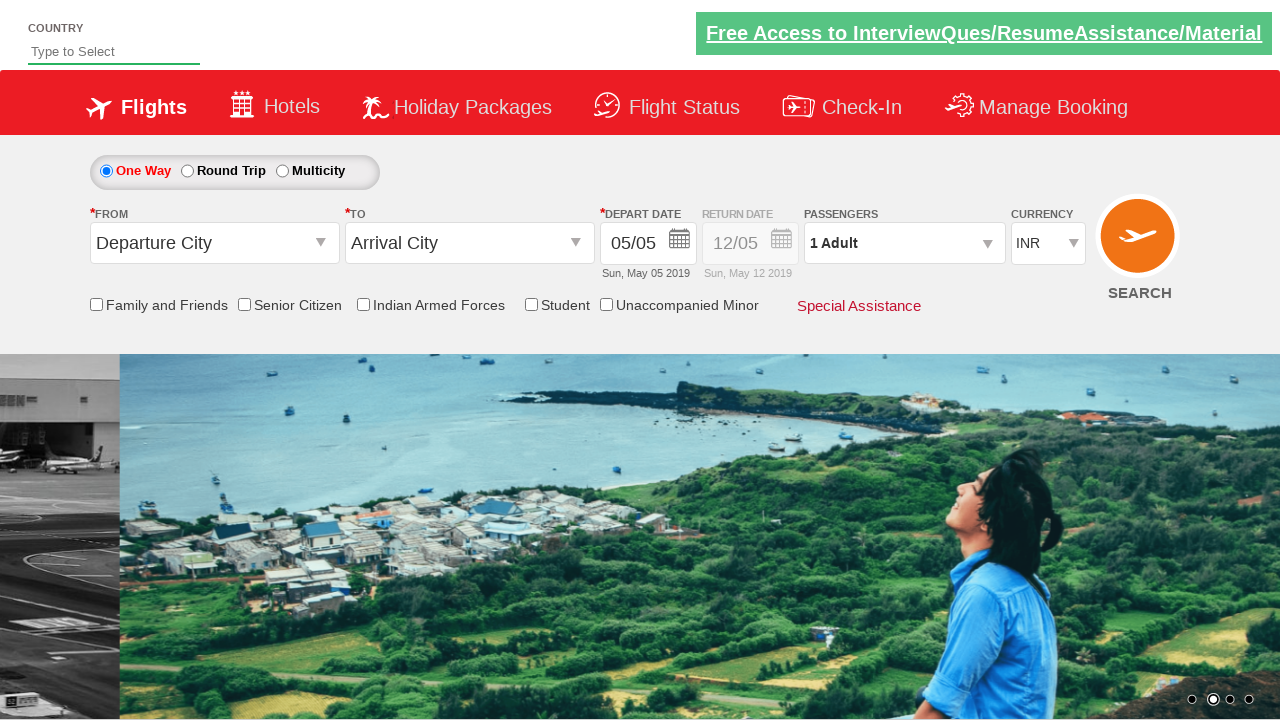

Currency dropdown selector became available
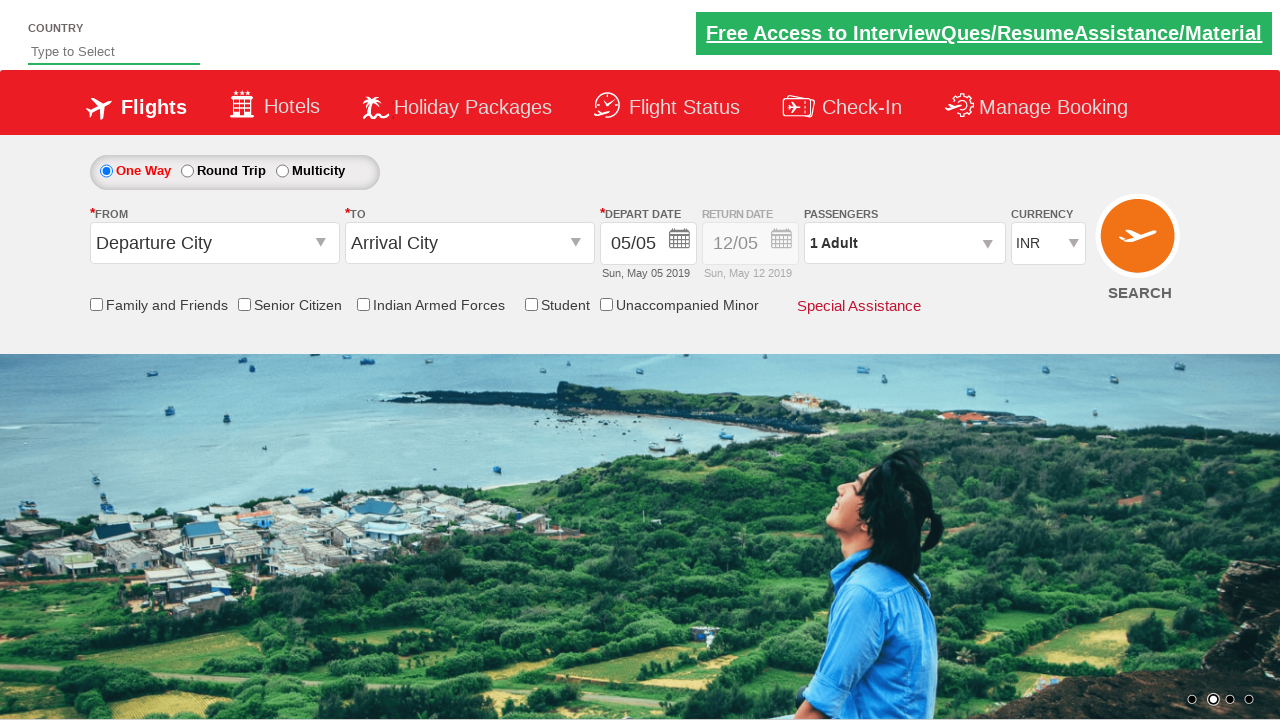

Selected 4th option (index 3) from currency dropdown on #ctl00_mainContent_DropDownListCurrency
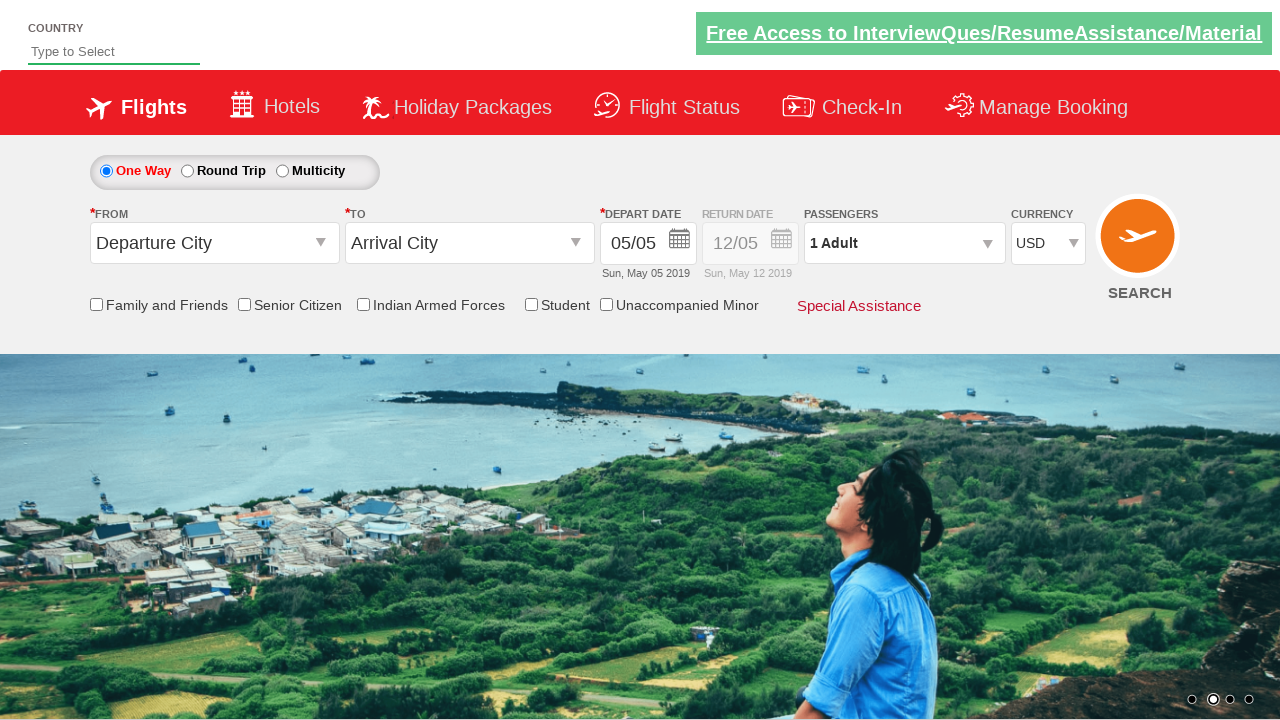

Retrieved selected option text: USD
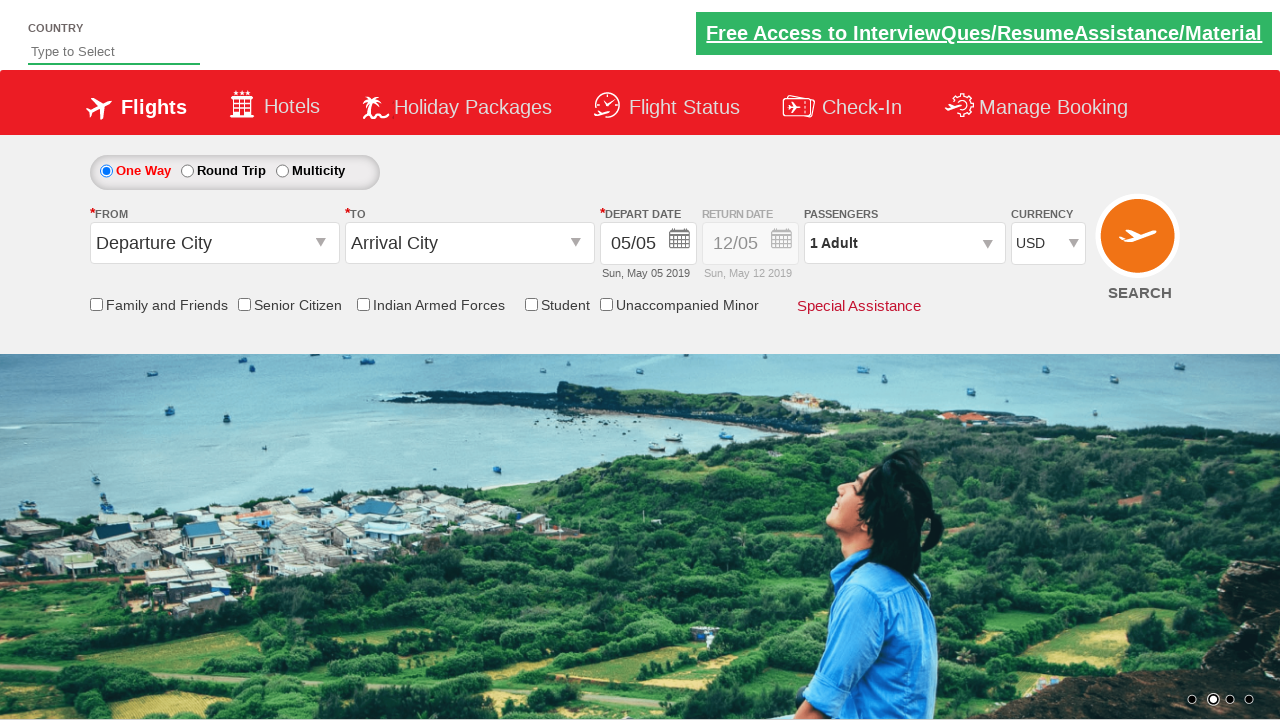

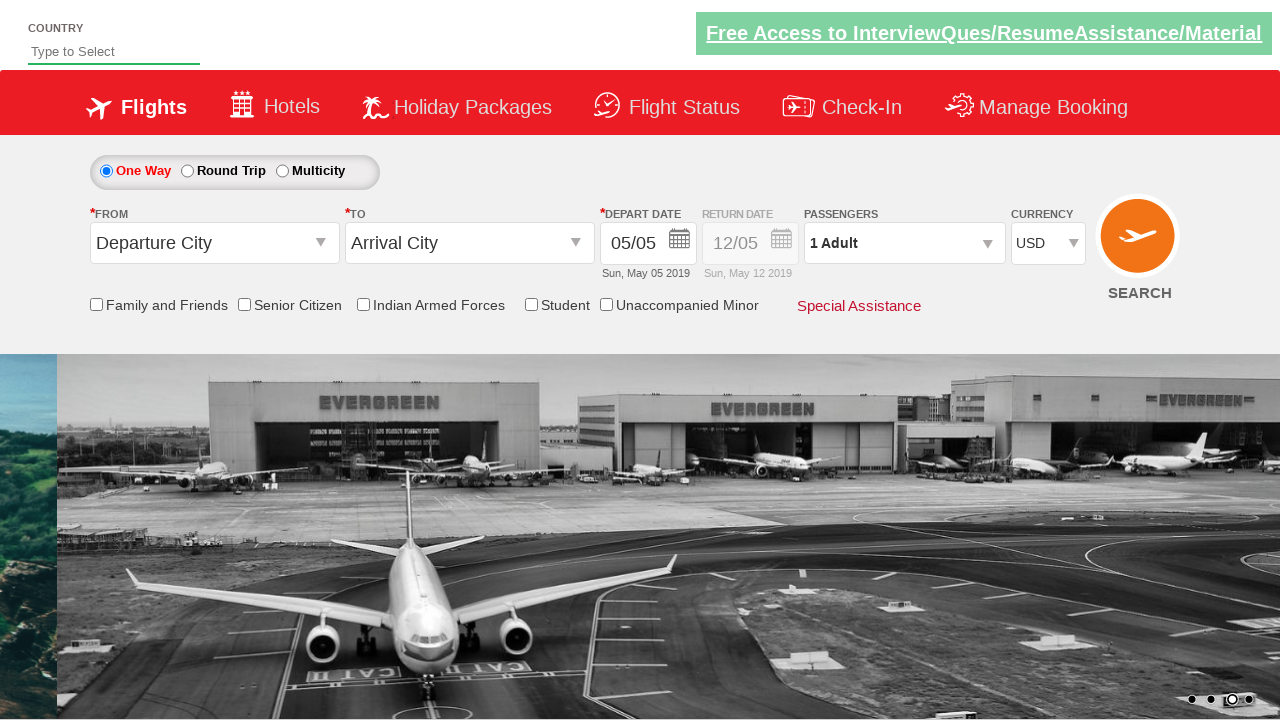